Tests dropdown selection functionality by navigating to a sample webpage and selecting an option from a dropdown menu using visible text

Starting URL: https://www.softwaretestingmaterial.com/sample-webpage-to-automate/

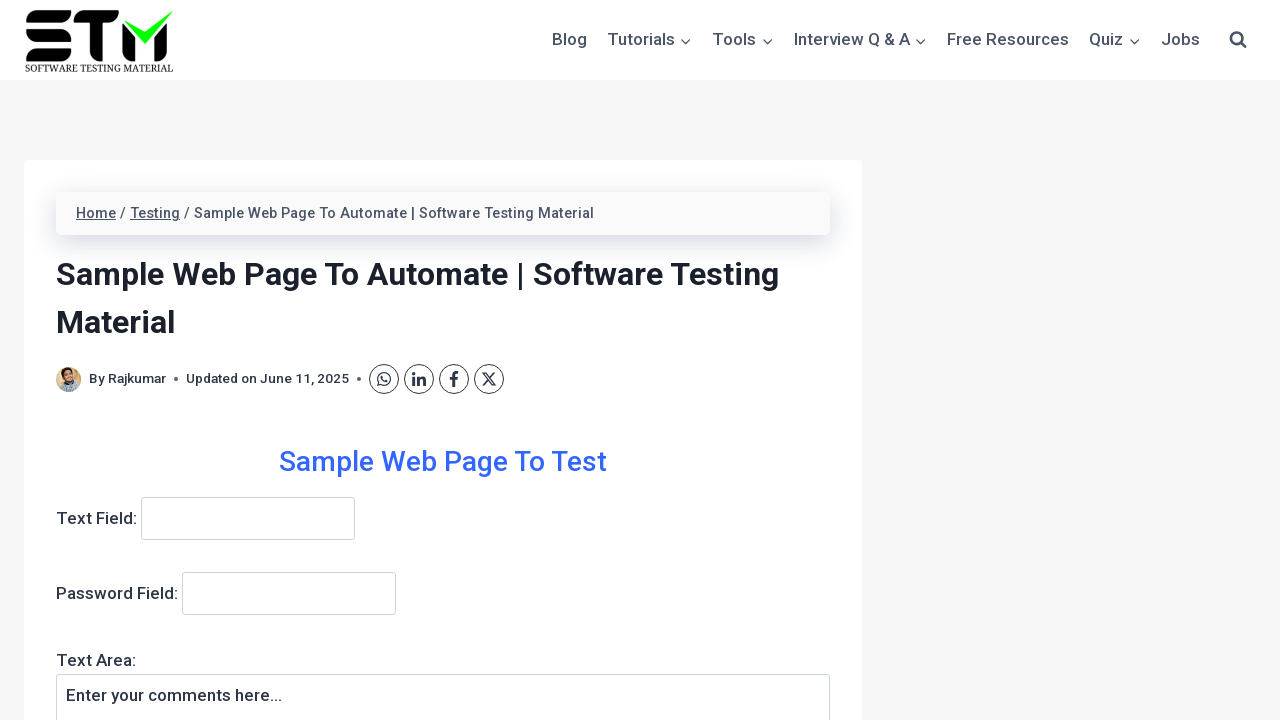

Refreshed the page
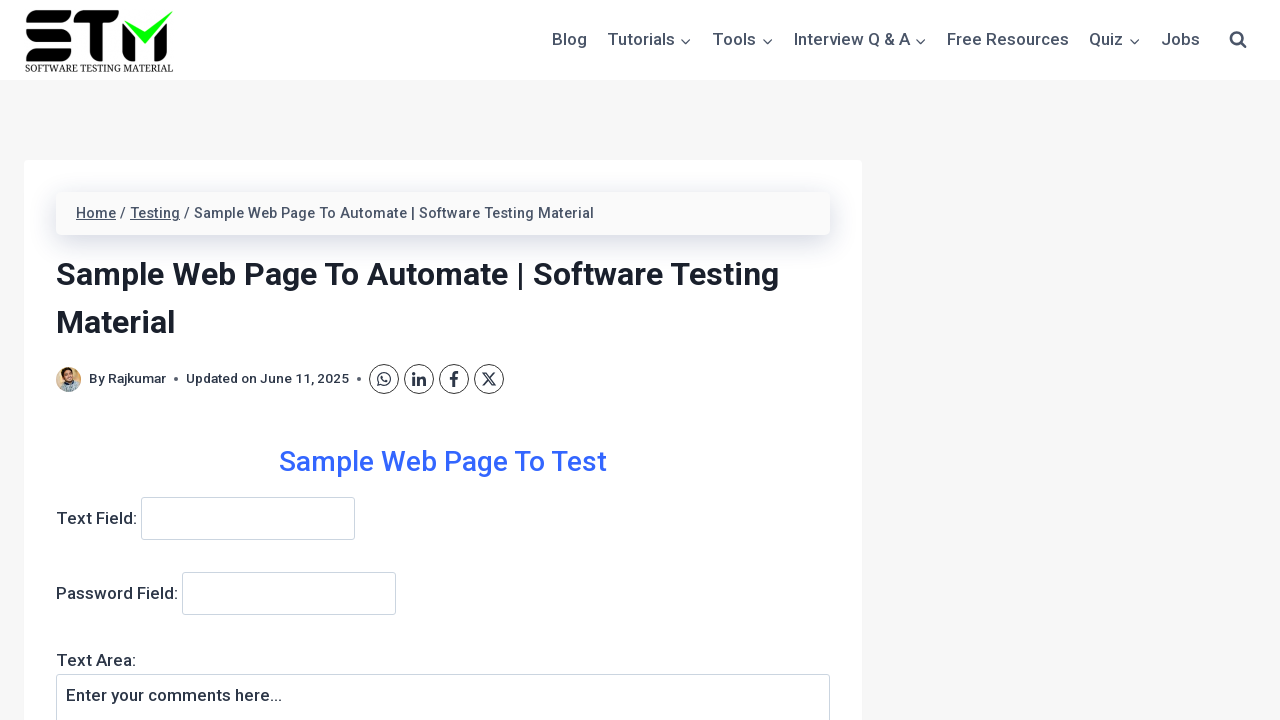

Dropdown menu became visible
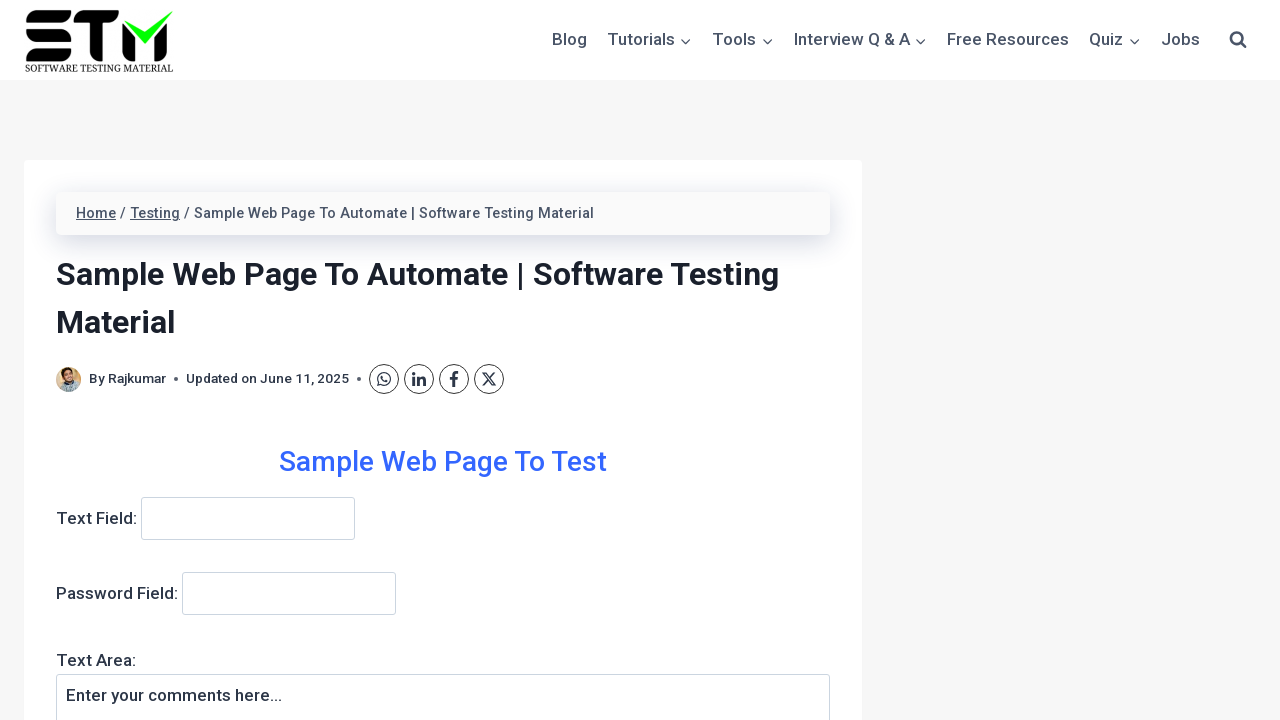

Selected 'Automation Testing' option from dropdown menu on select[name='dropdown']
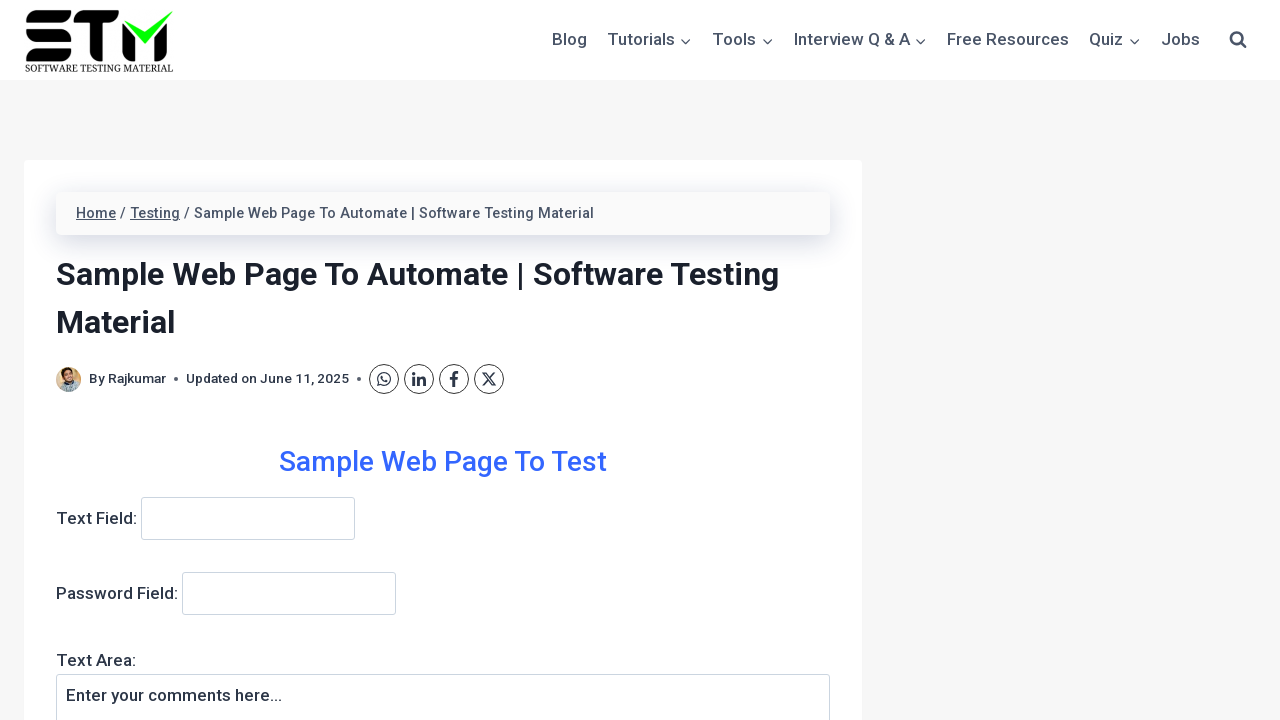

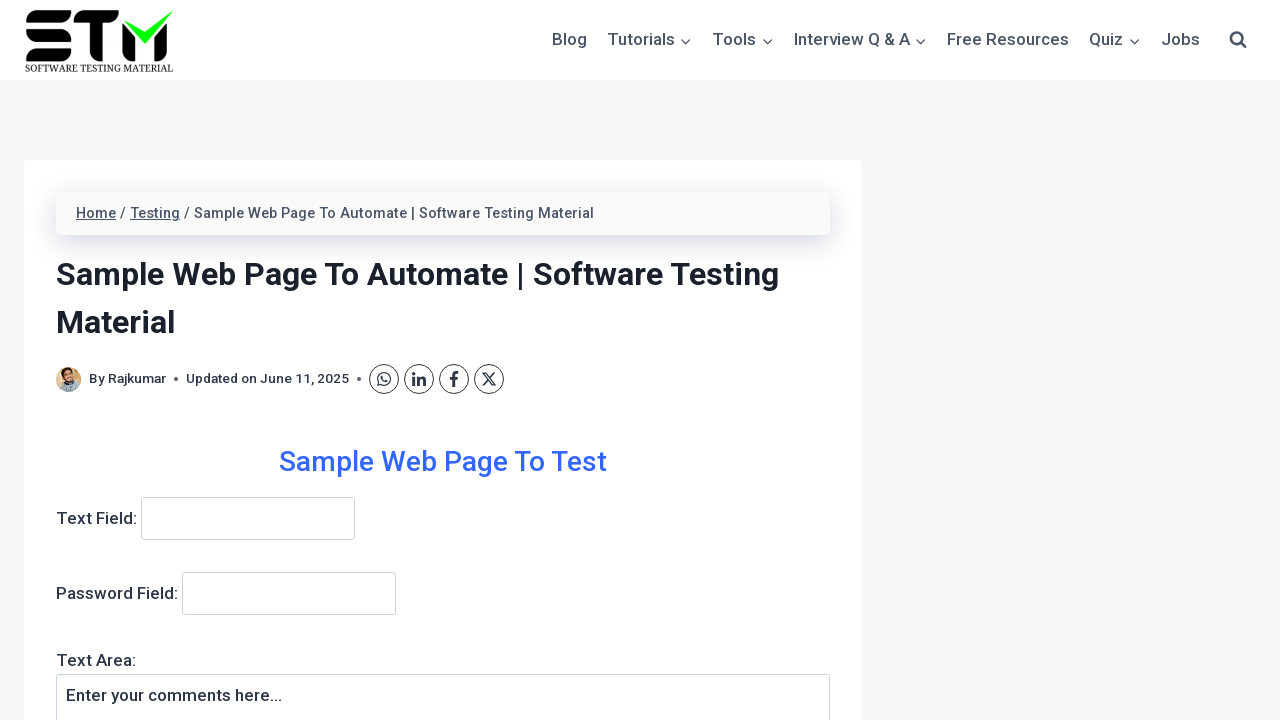